Tests adding a new employee in the Employee Manager application by clicking the add employee button, selecting the new employee, and filling out the name, phone, and title fields.

Starting URL: https://devmountain-qa.github.io/employee-manager/1.2_Version/index.html

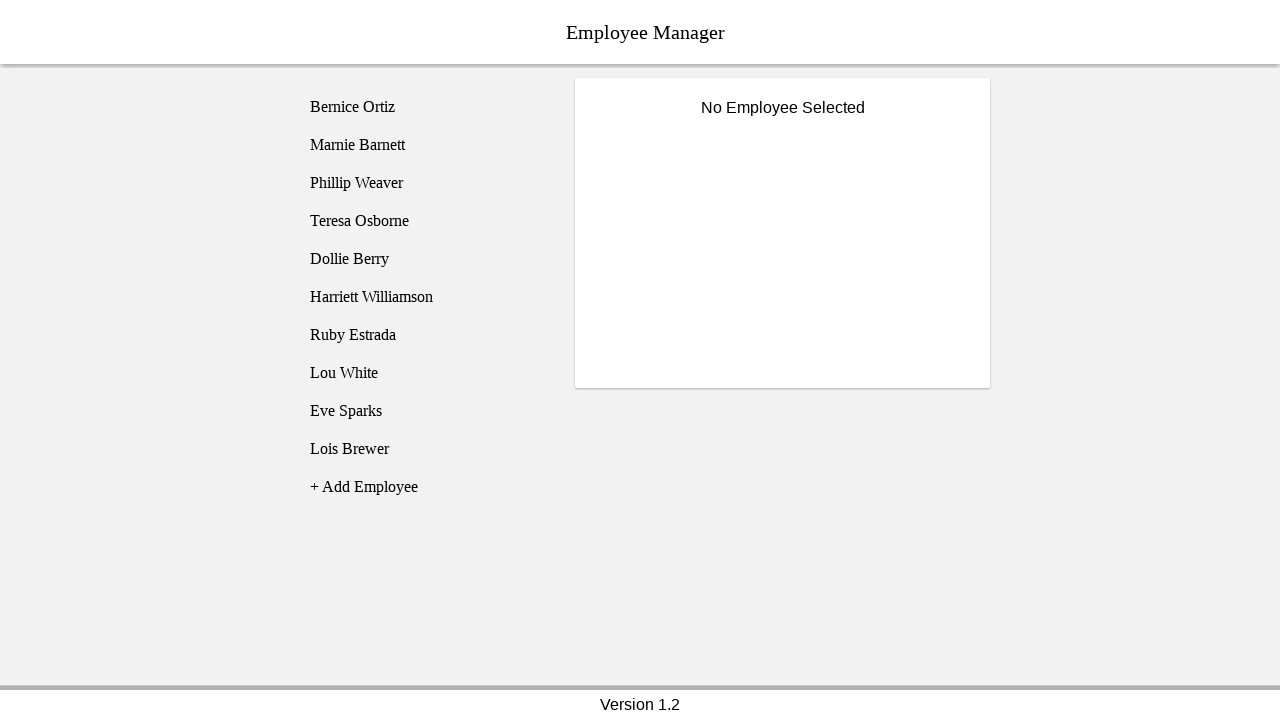

Waited for page header to load
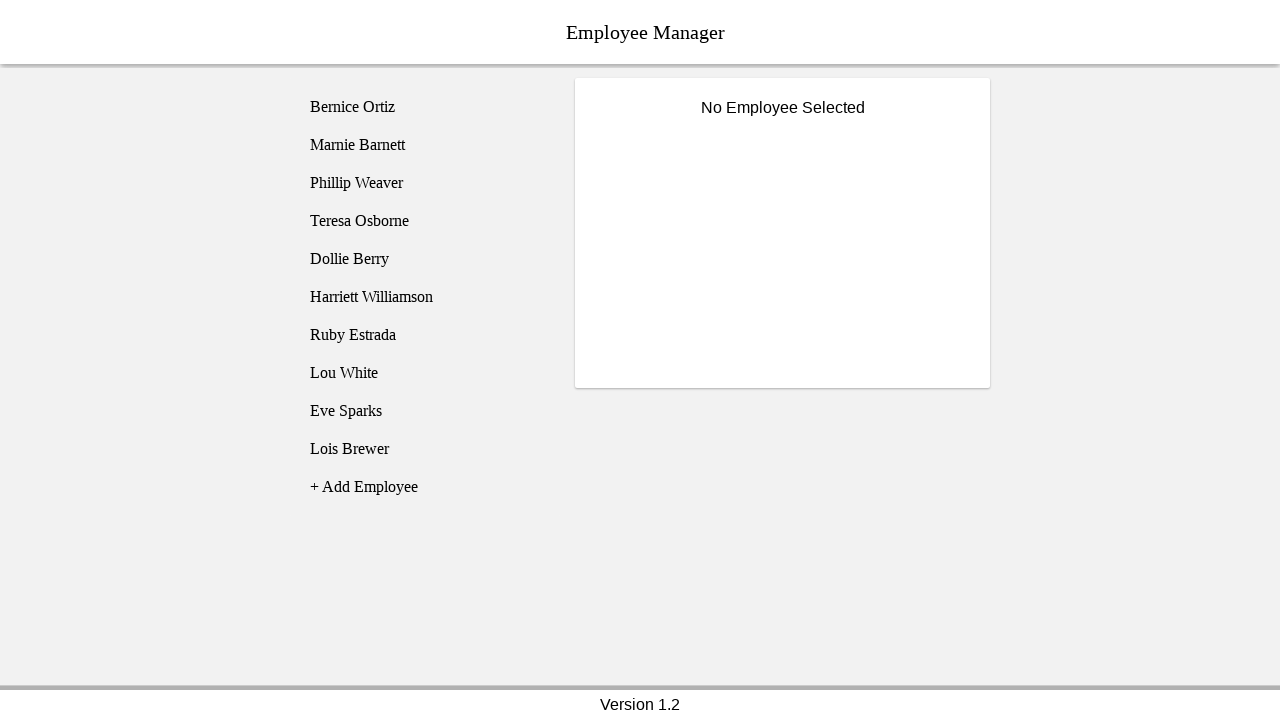

Clicked add employee button at (425, 487) on [name='addEmployee']
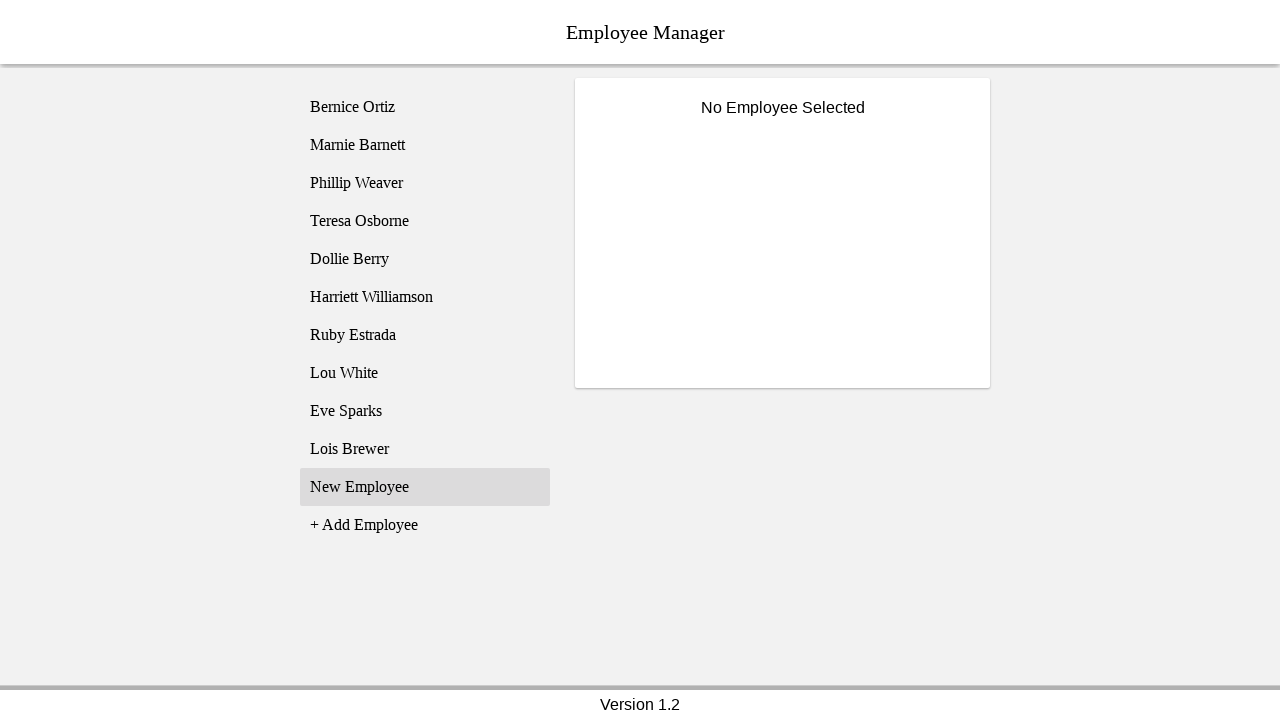

Clicked on newly created employee entry at (425, 487) on [name='employee11']
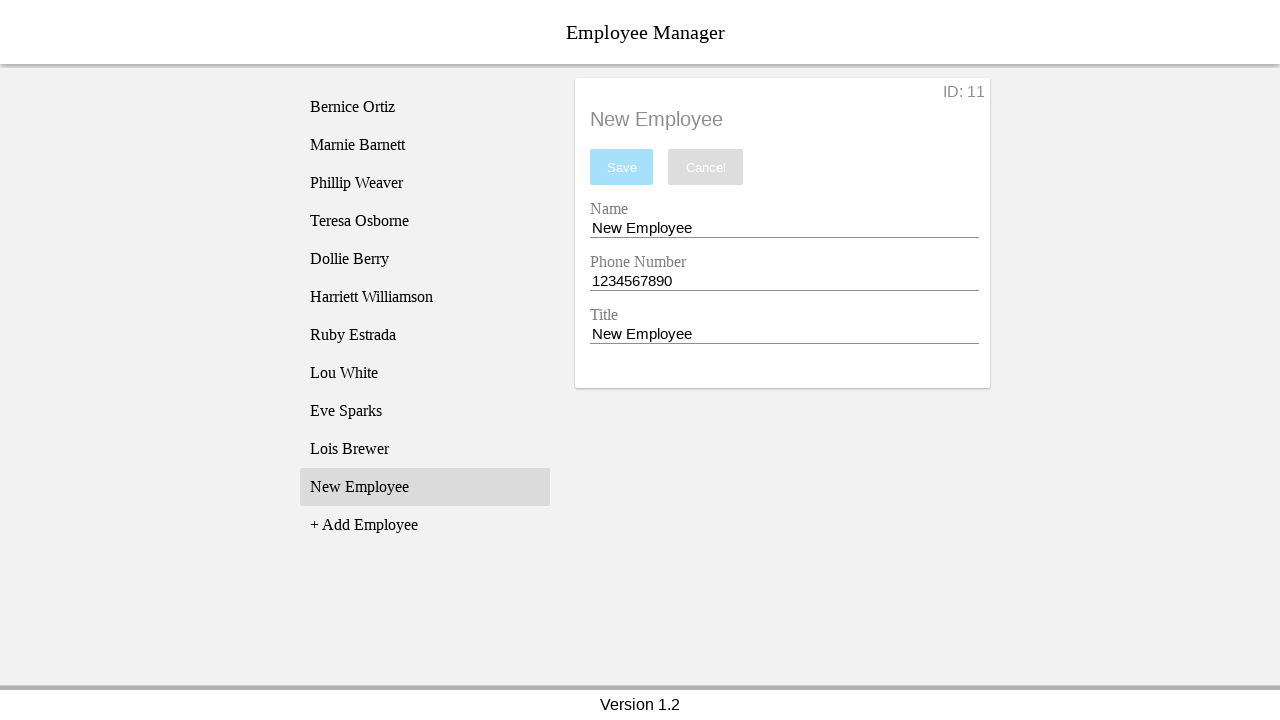

Clicked name input field at (784, 228) on [name='nameEntry']
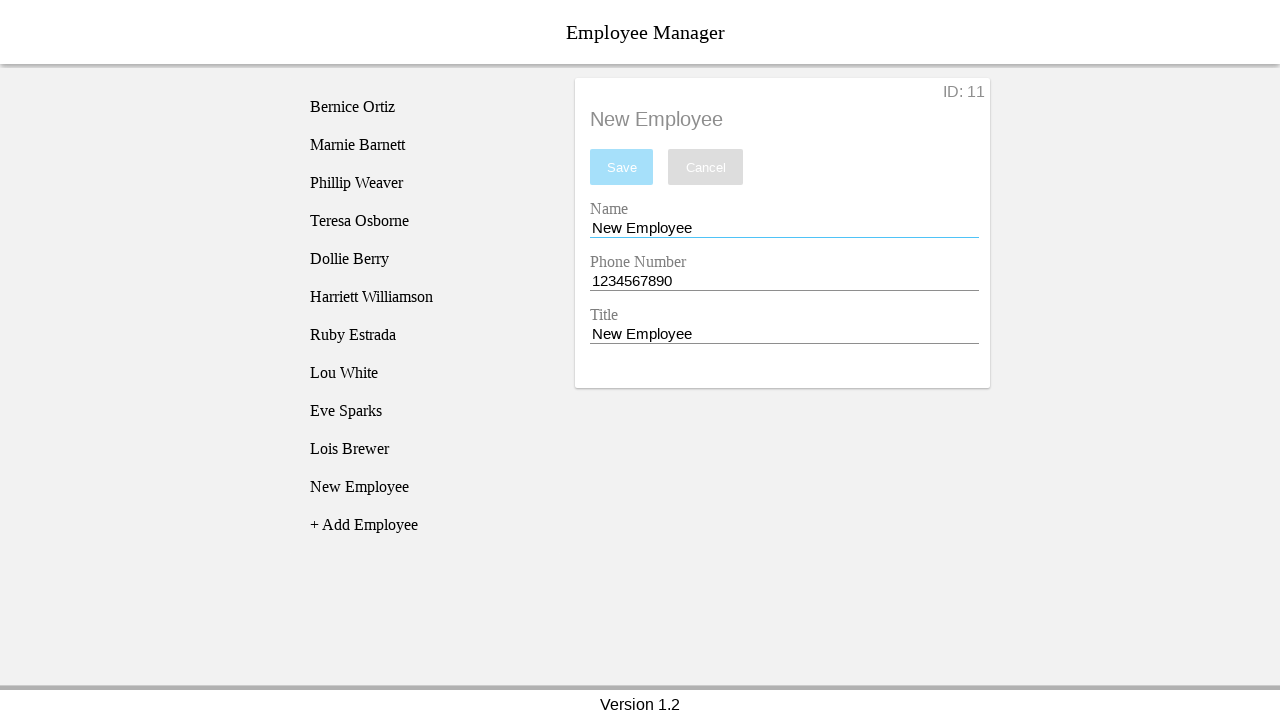

Cleared name input field on [name='nameEntry']
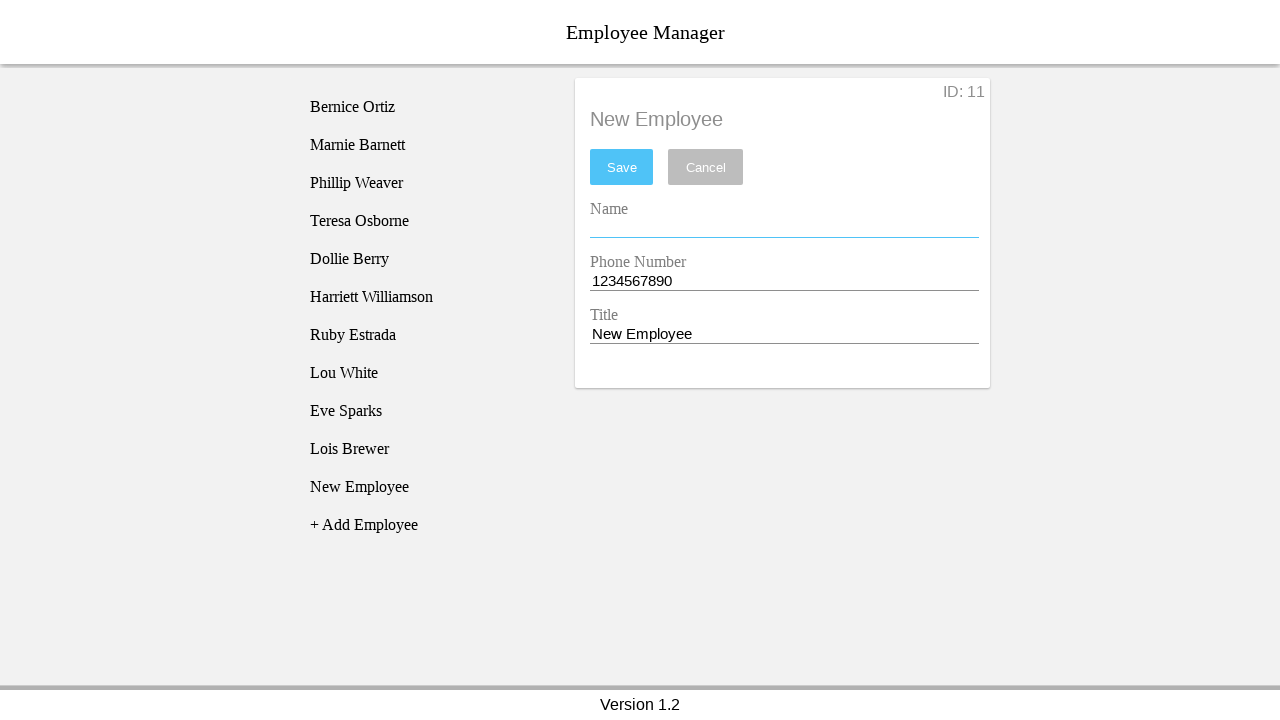

Filled name field with 'Sarah Johnson' on [name='nameEntry']
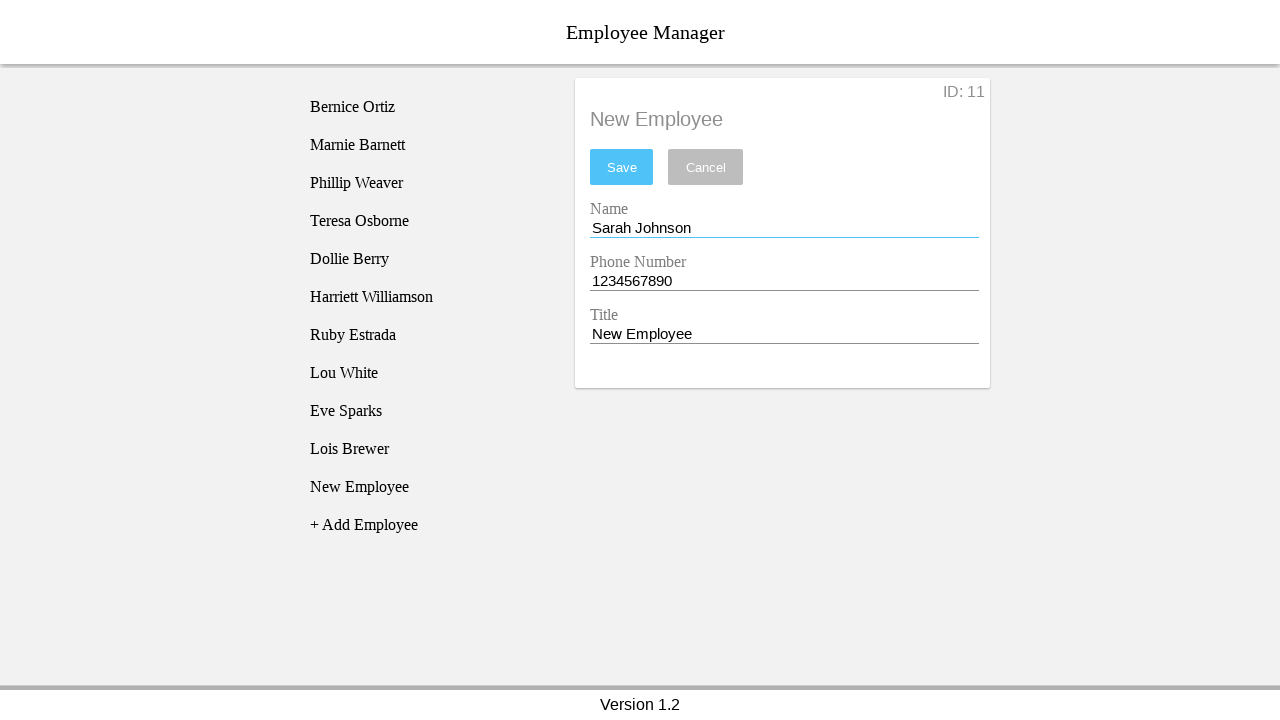

Clicked phone input field at (784, 281) on [name='phoneEntry']
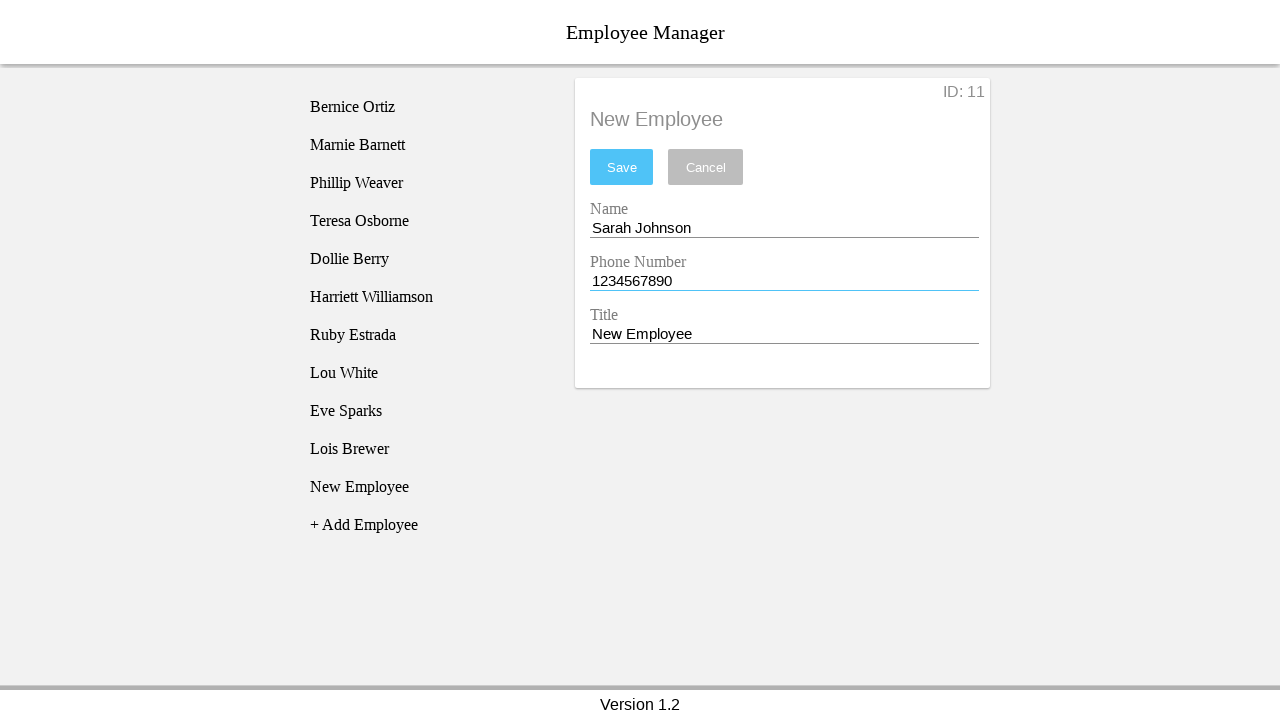

Cleared phone input field on [name='phoneEntry']
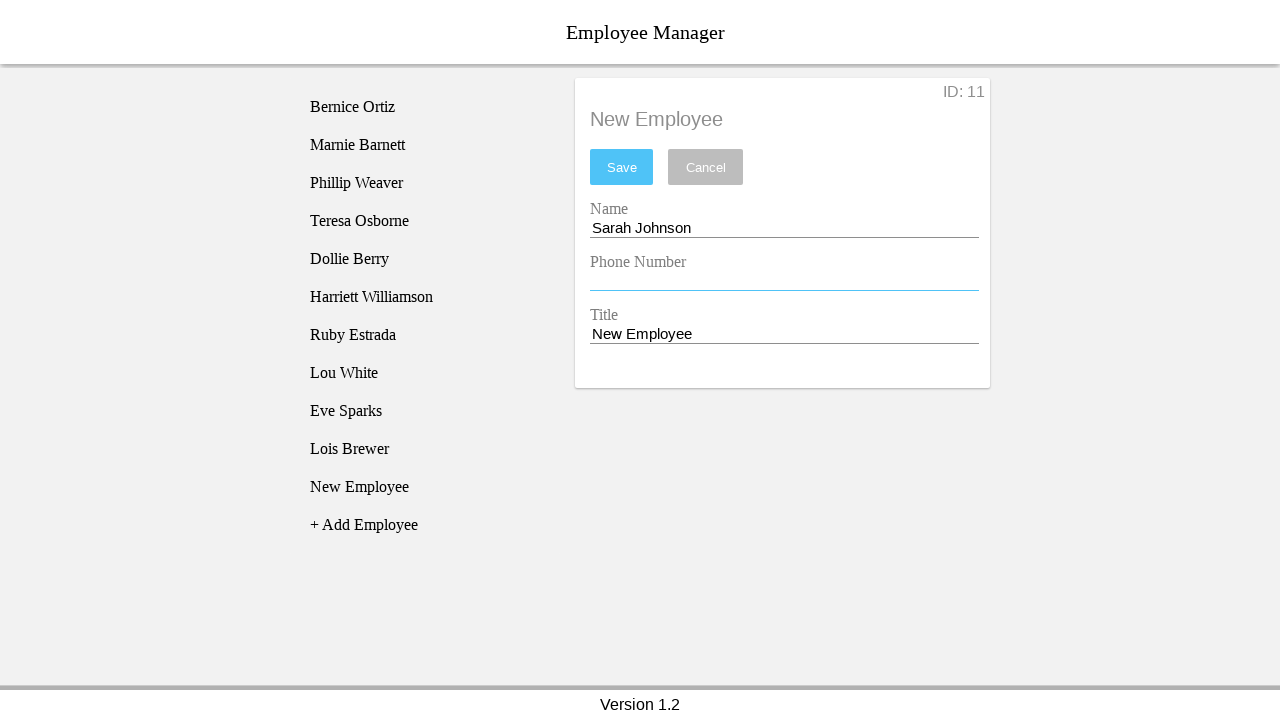

Filled phone field with '555-867-5309' on [name='phoneEntry']
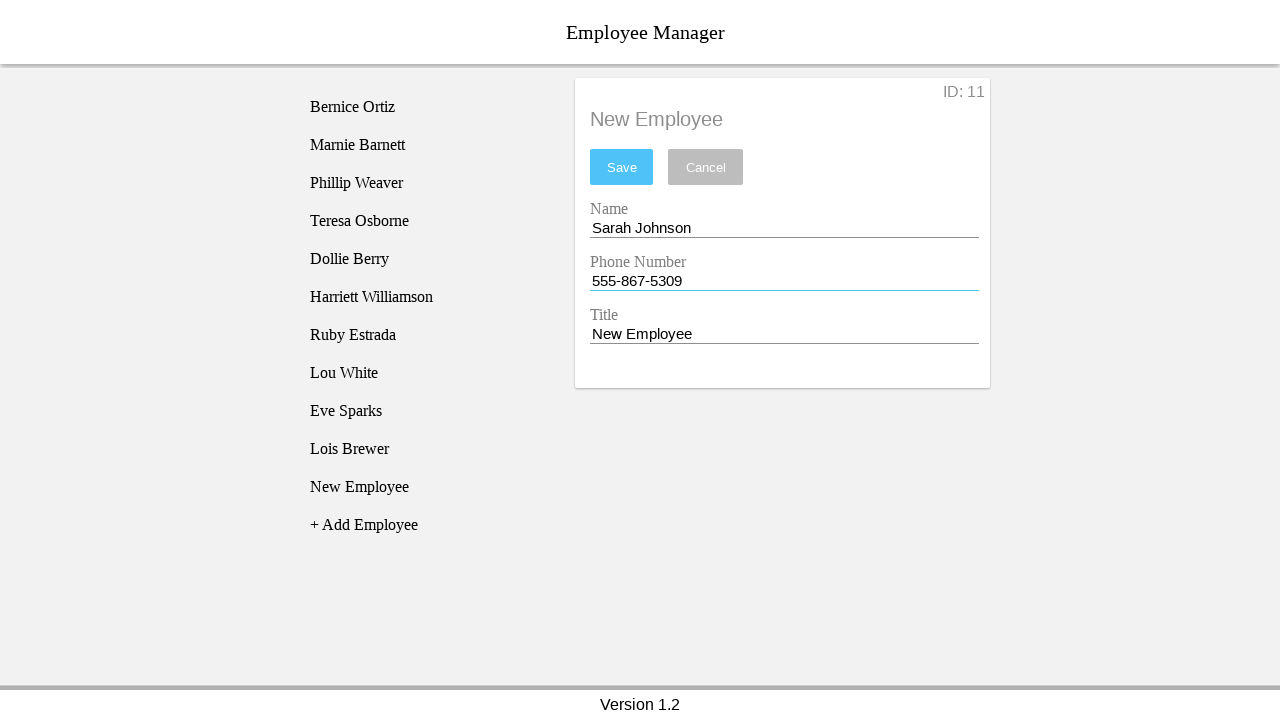

Clicked title input field at (784, 334) on [name='titleEntry']
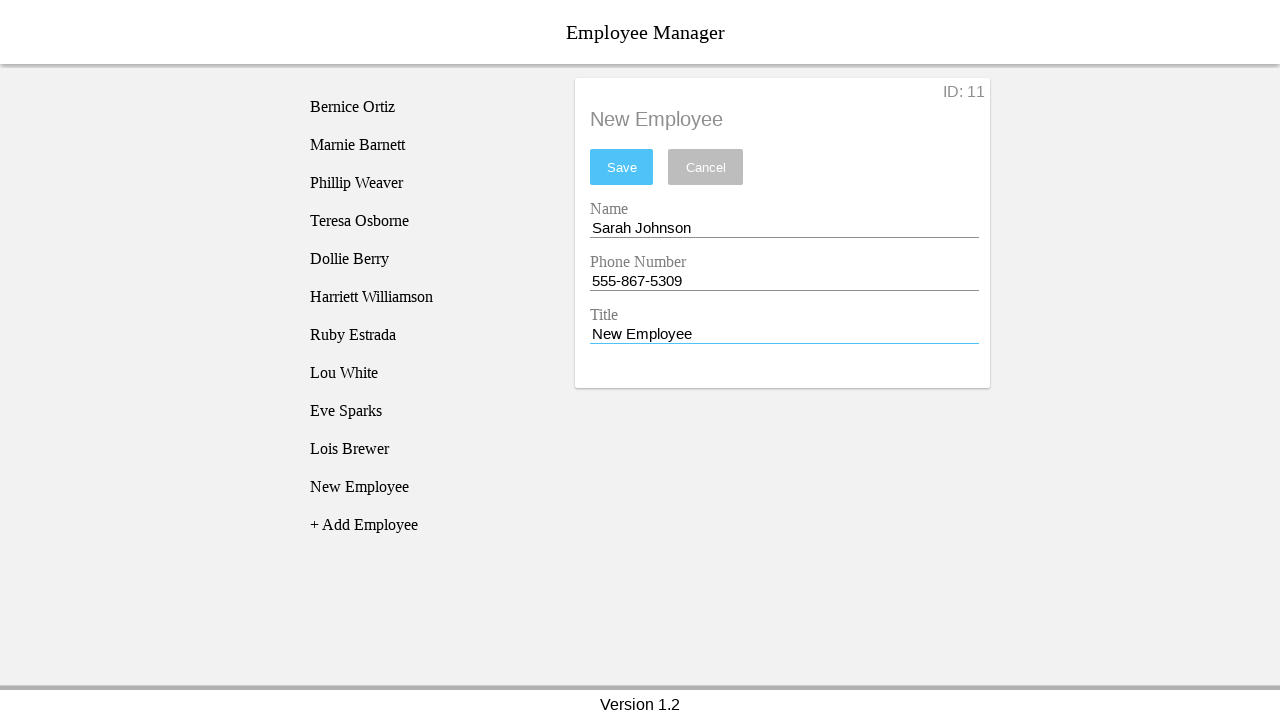

Cleared title input field on [name='titleEntry']
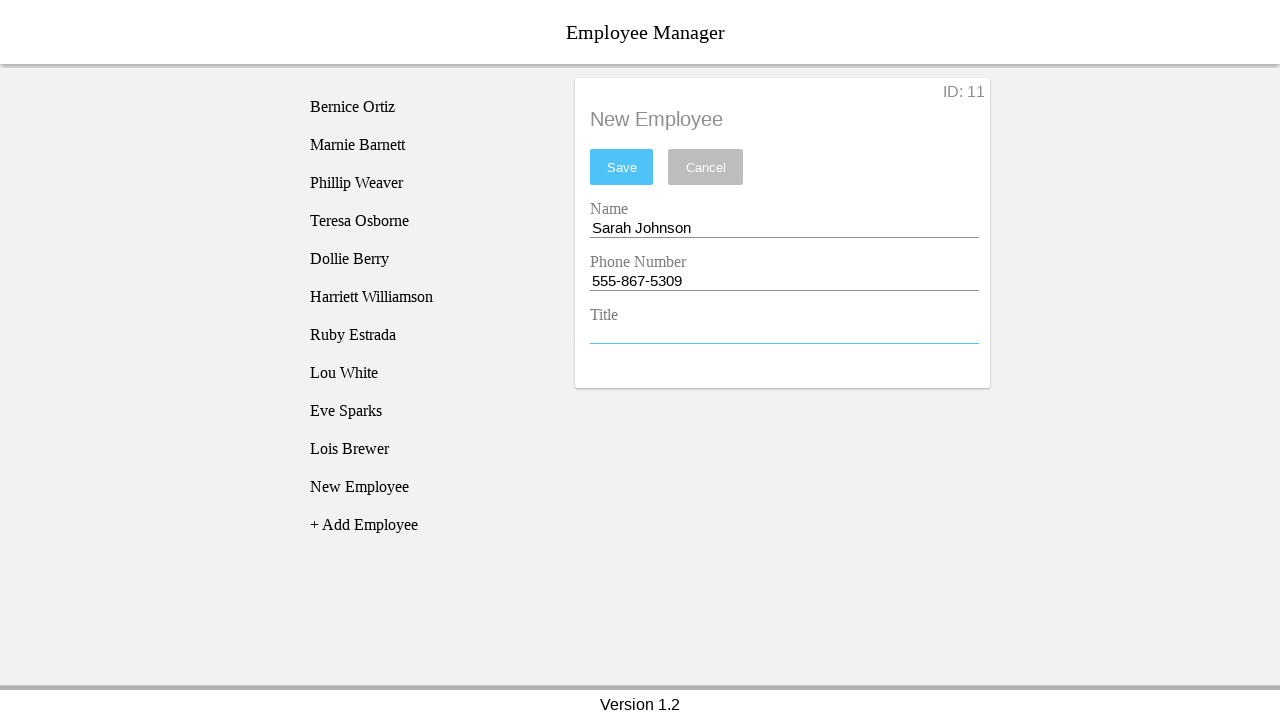

Filled title field with 'Software Engineer' on [name='titleEntry']
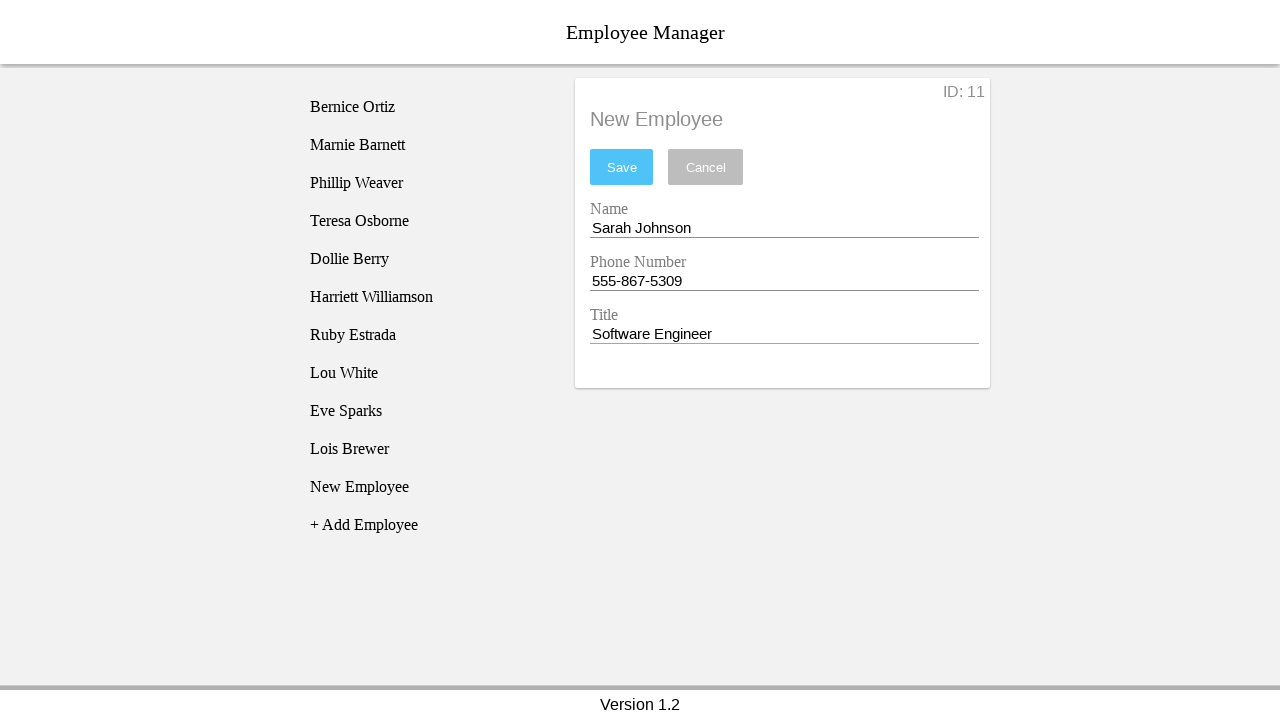

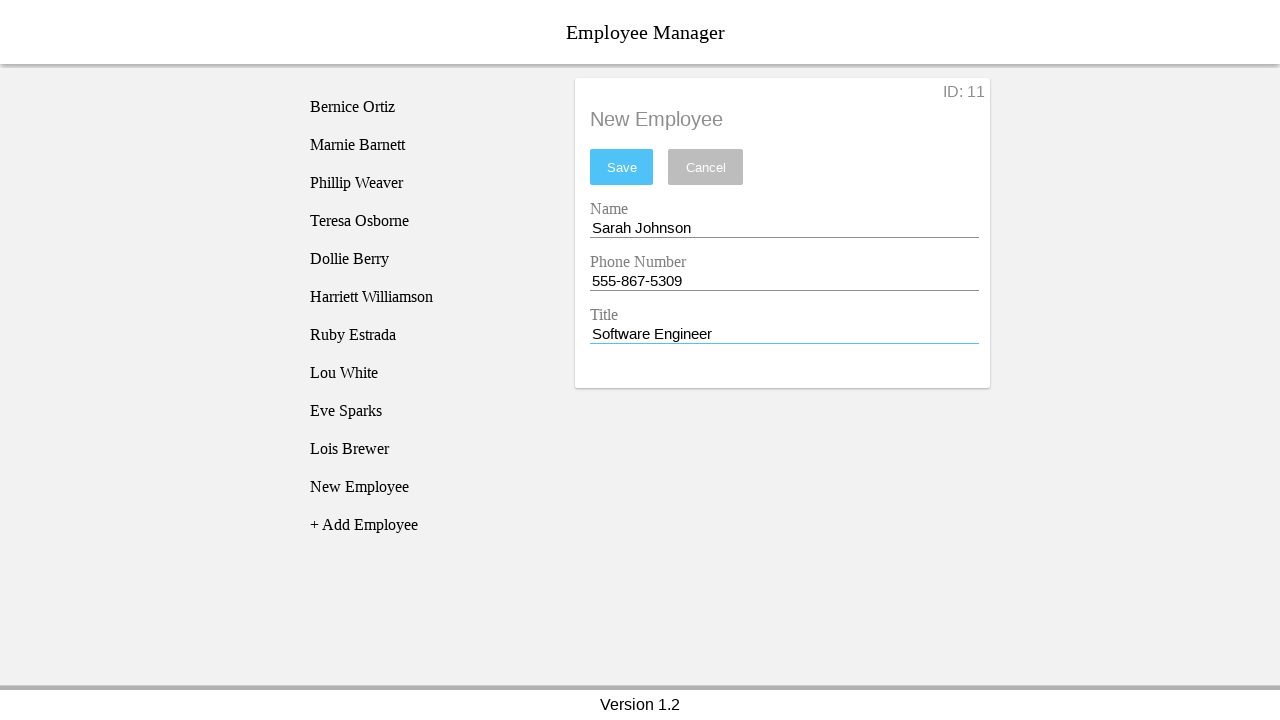